Tests nested iframe interaction by navigating through multiple iframe levels and filling a text field

Starting URL: https://demo.automationtesting.in/Frames.html

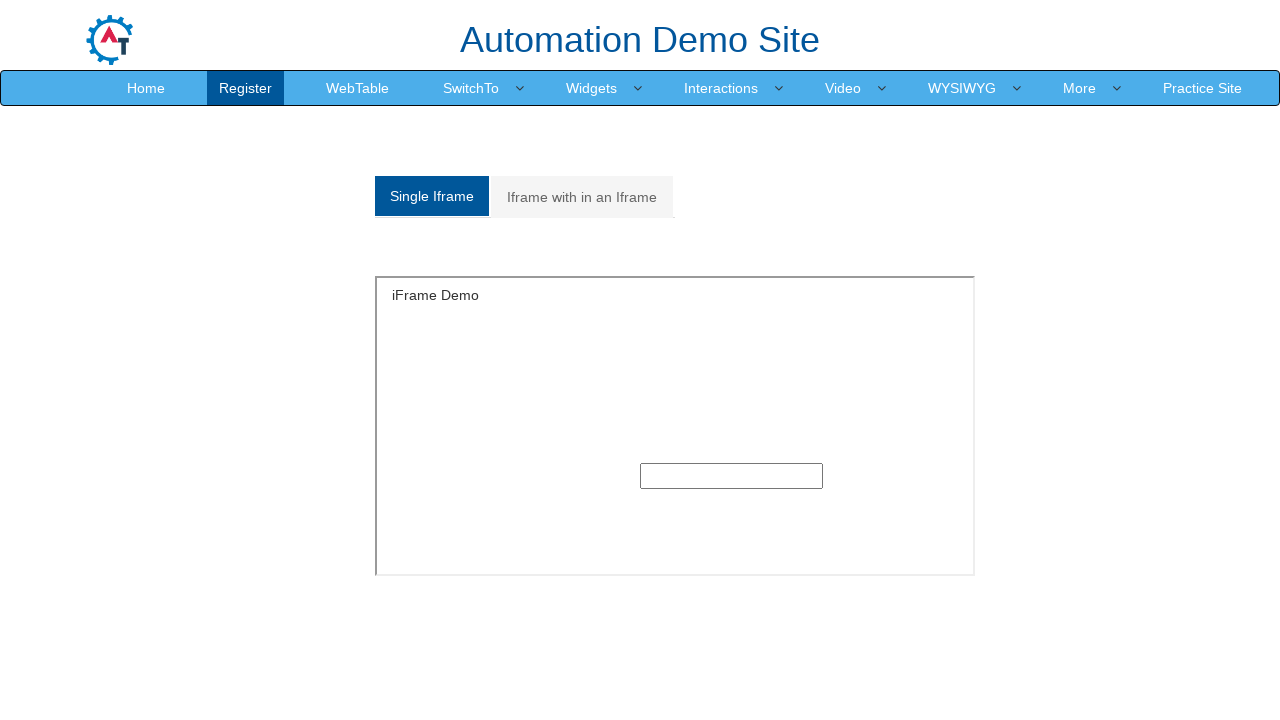

Clicked on 'Iframe with in an Iframe' tab at (582, 197) on text=Iframe with in an Iframe
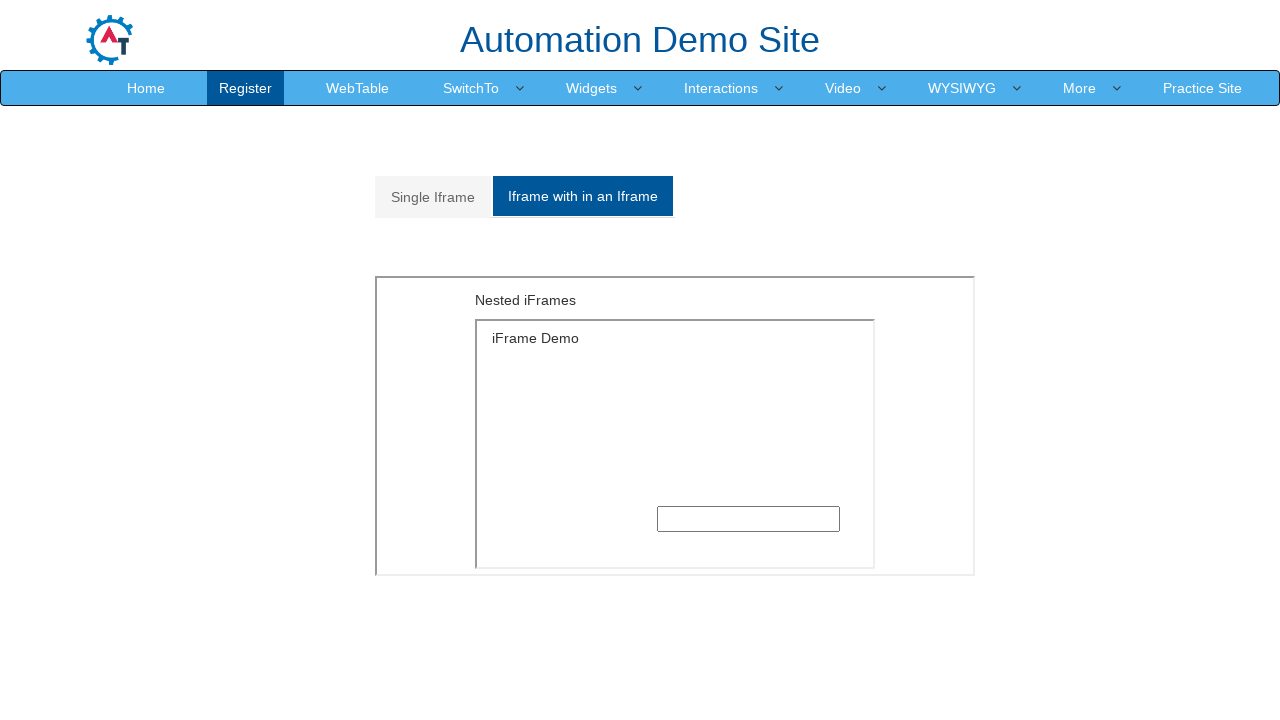

Located outer iframe with src='MultipleFrames.html'
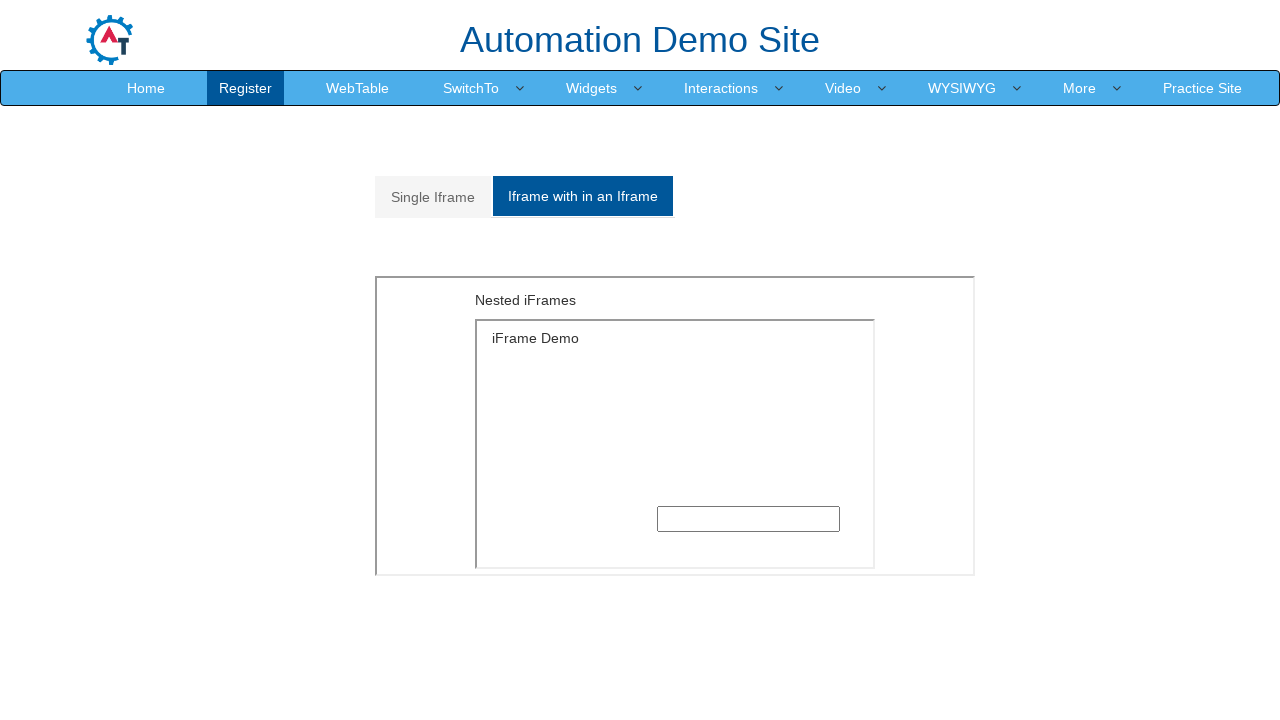

Located inner iframe nested within outer iframe
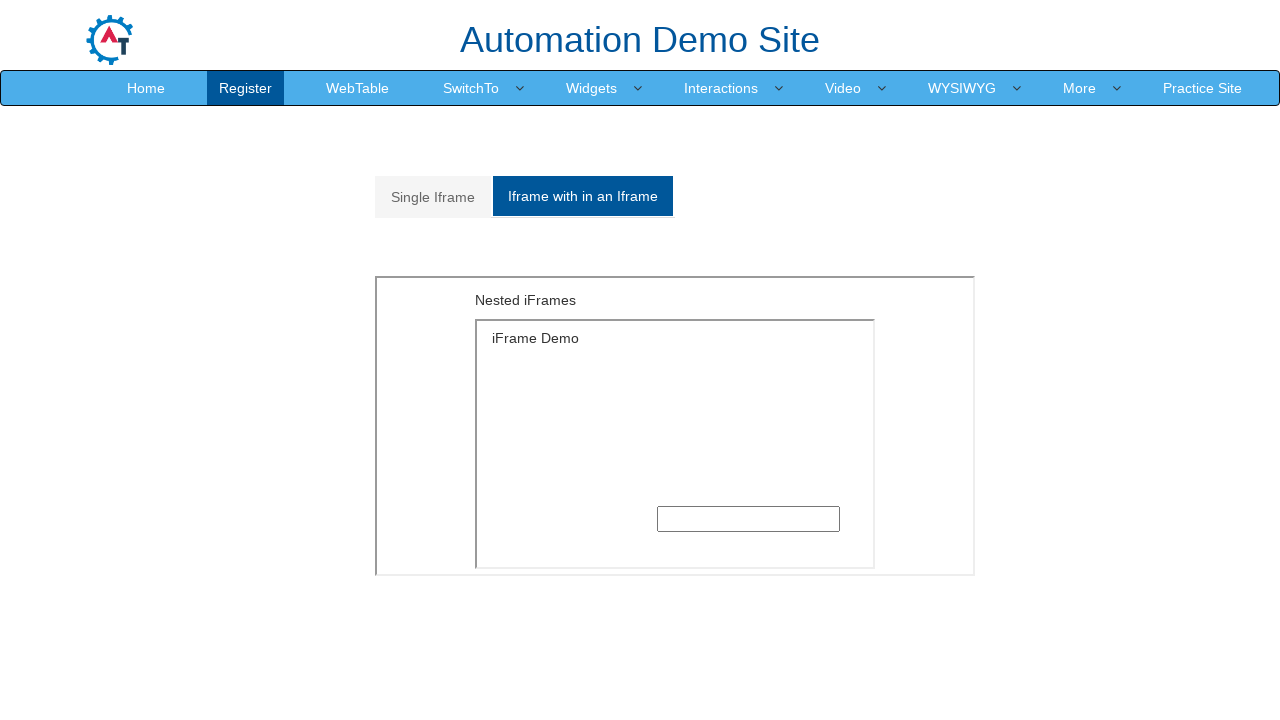

Filled text field in inner iframe with 'Welcome' on iframe[src='MultipleFrames.html'] >> internal:control=enter-frame >> xpath=/html
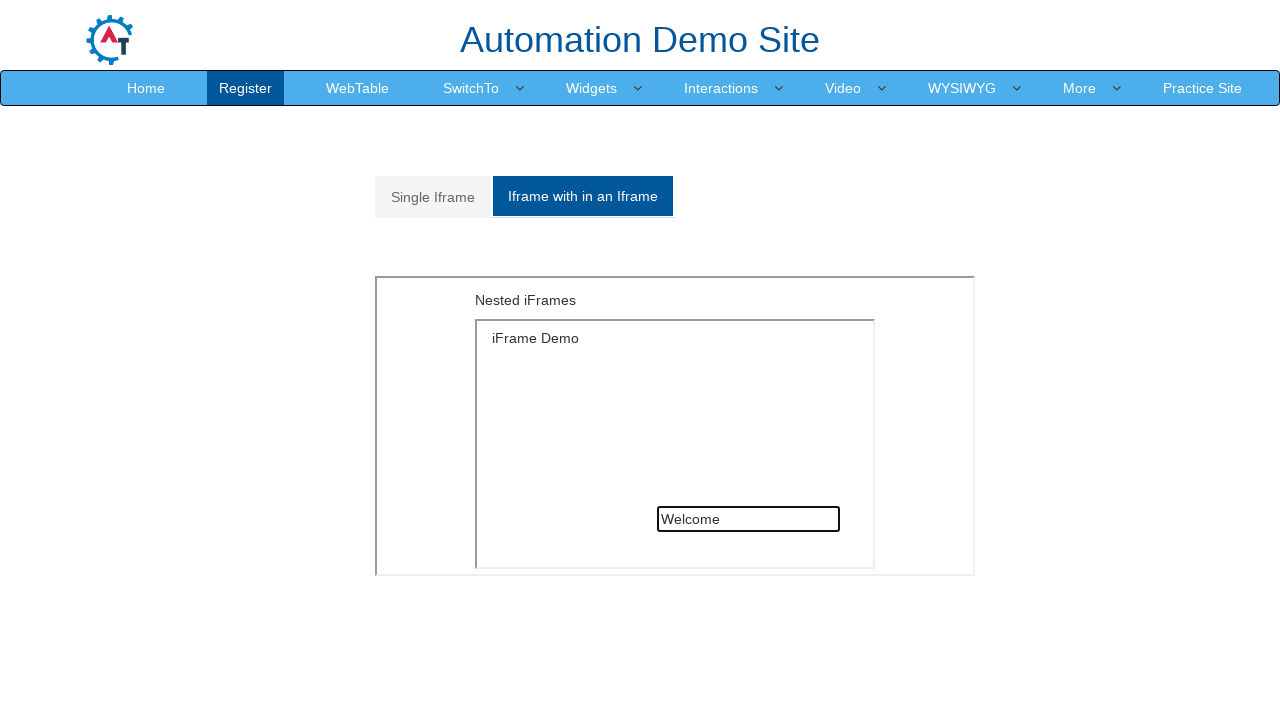

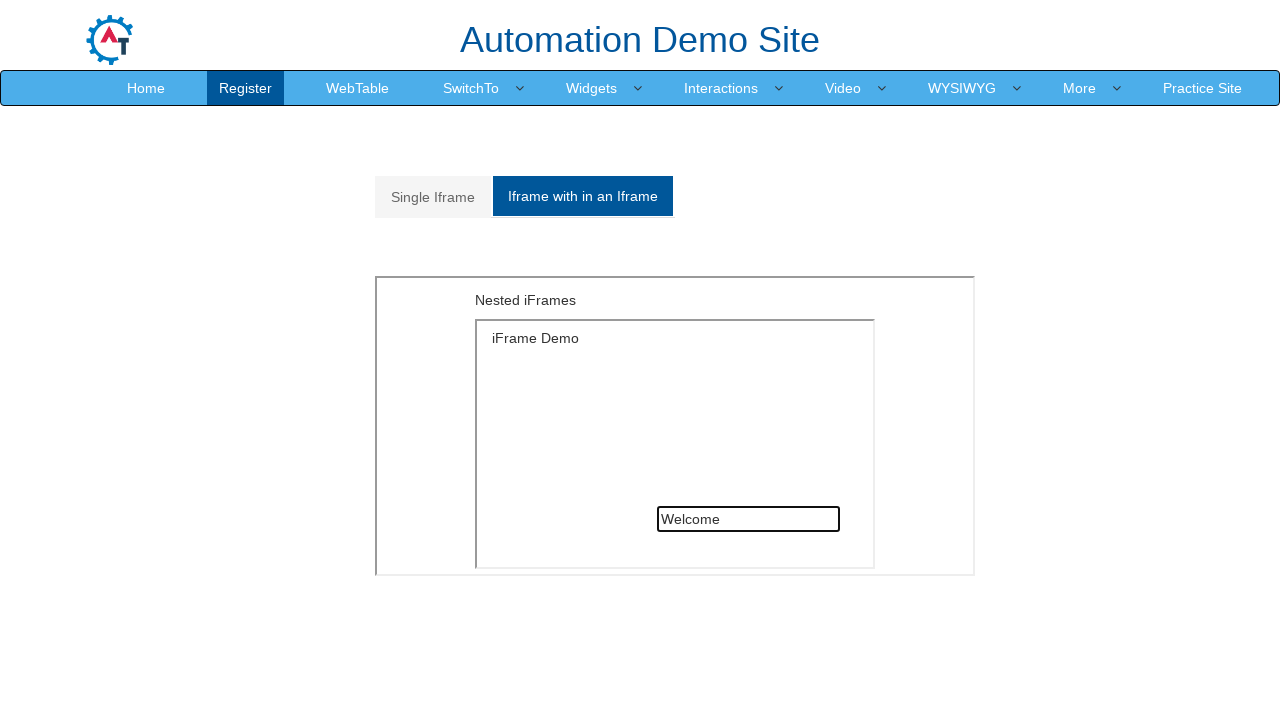